Tests selecting only the last three checkboxes on the page by iterating from index 4 onwards.

Starting URL: https://testautomationpractice.blogspot.com/

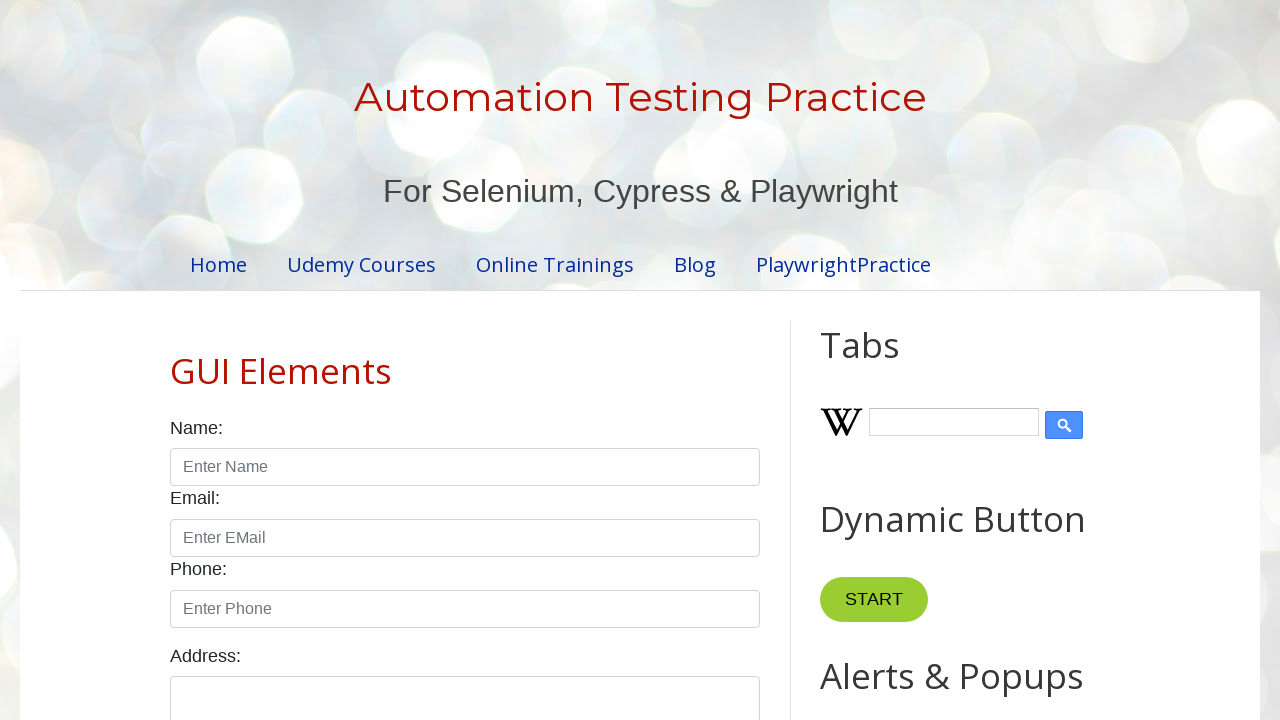

Navigated to test automation practice website
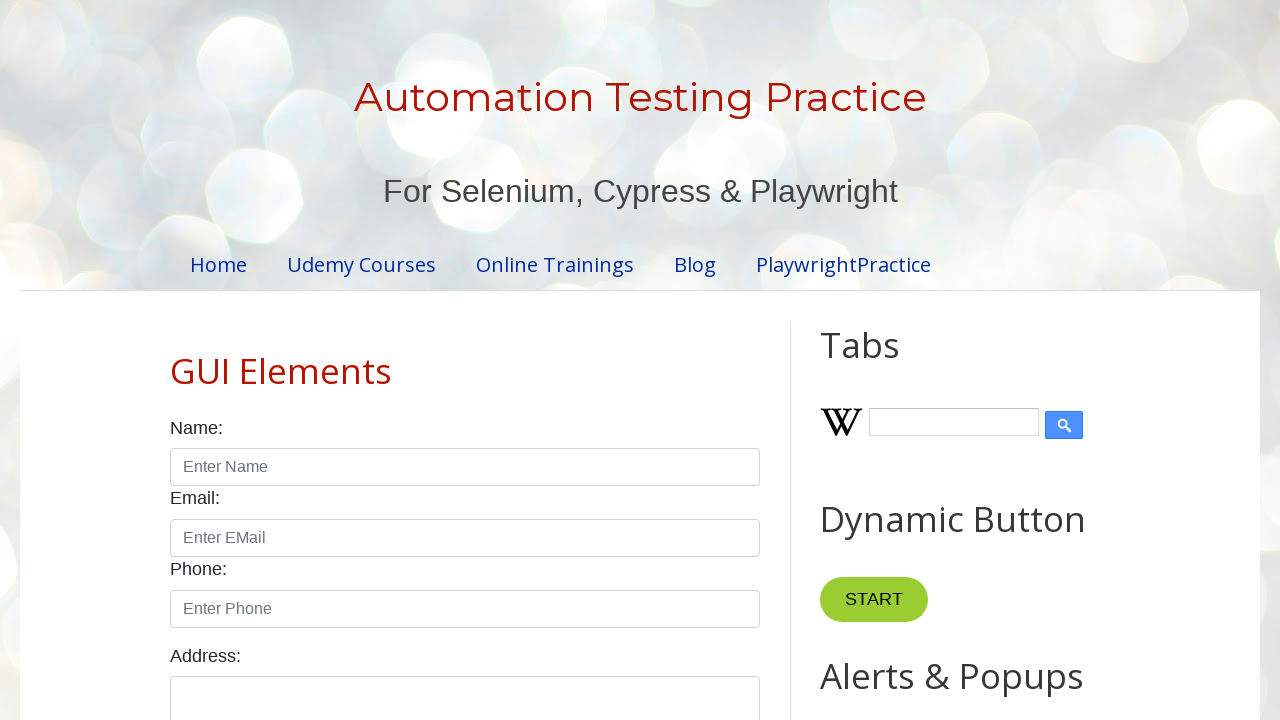

Located all checkboxes on the page
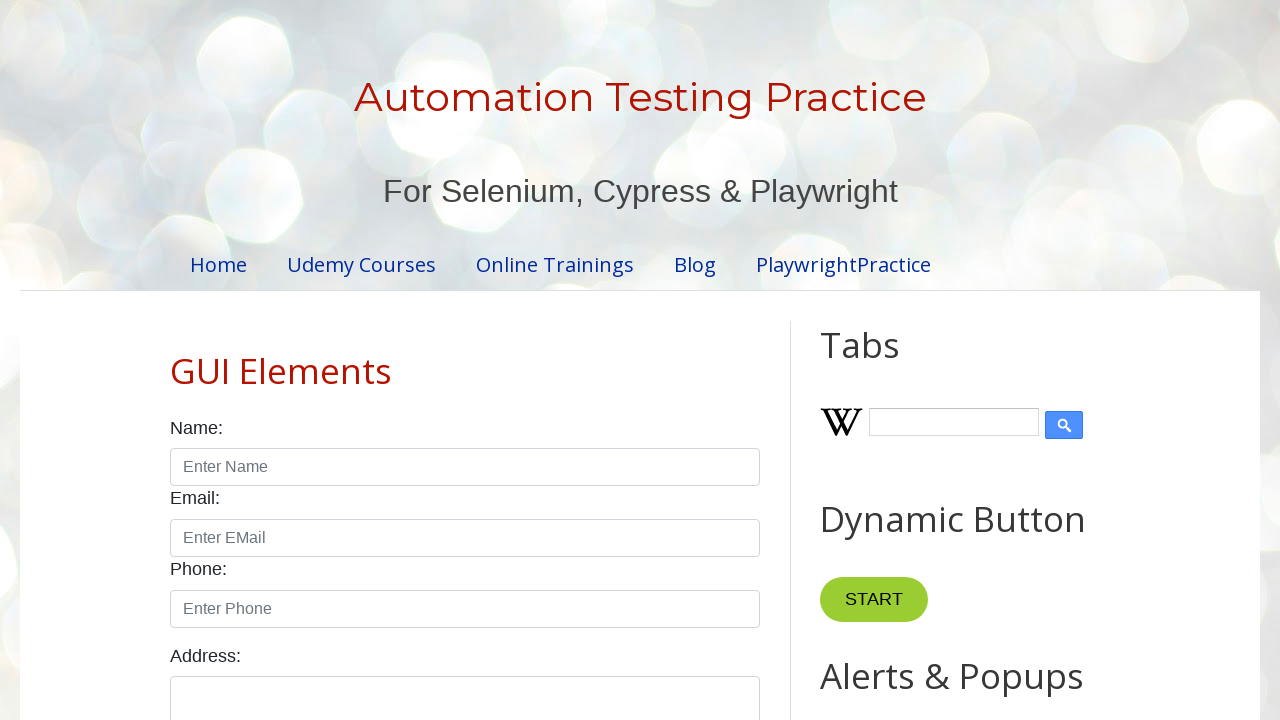

Found 7 checkboxes total on the page
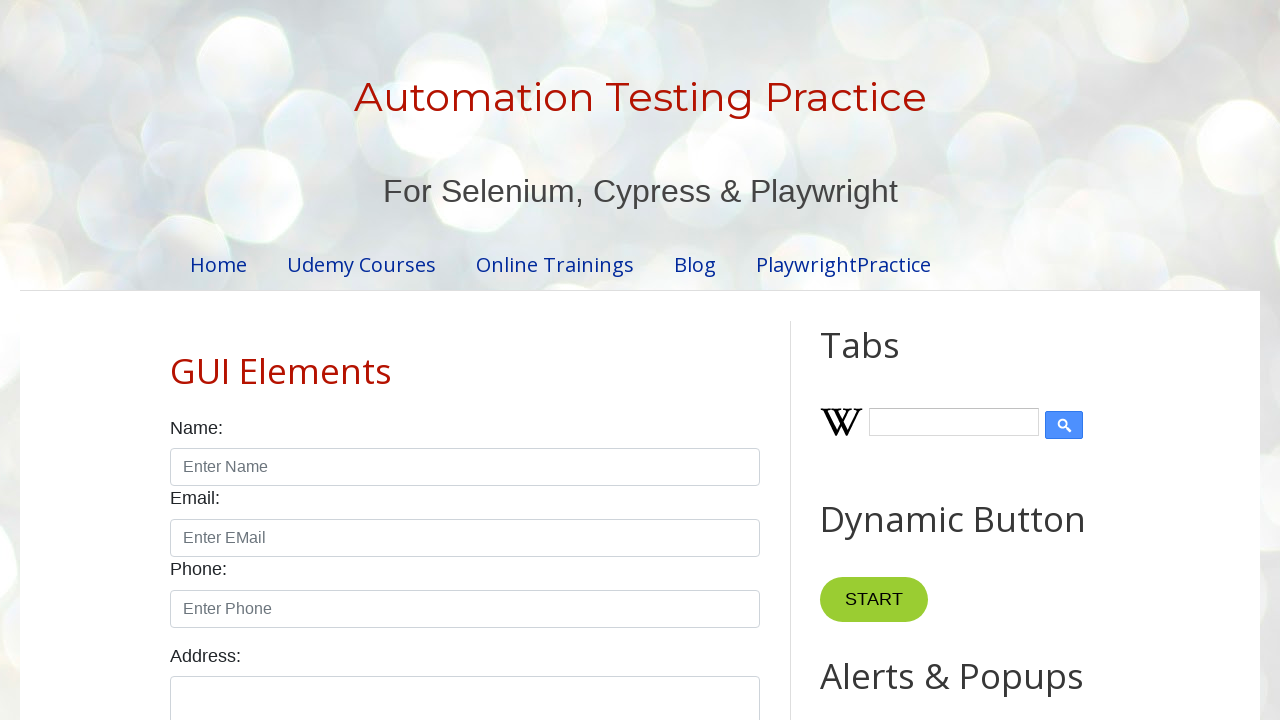

Clicked checkbox at index 4 at (604, 360) on input.form-check-input[type='checkbox'] >> nth=4
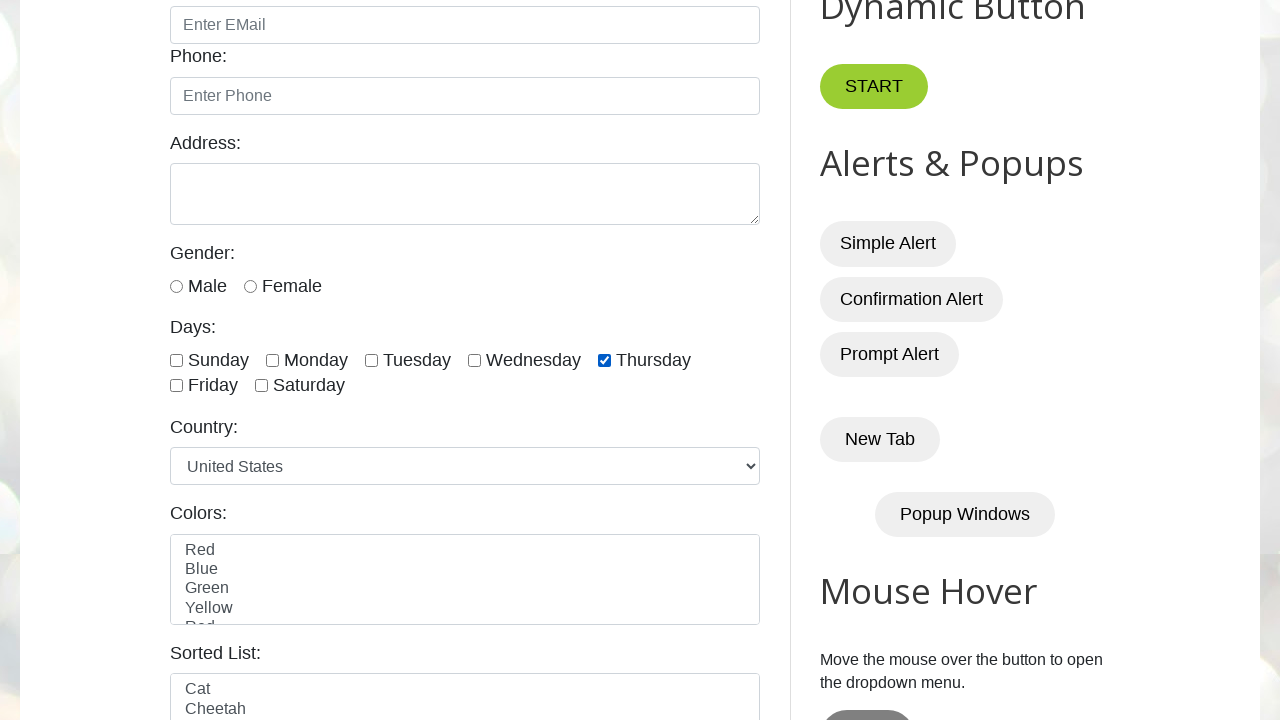

Clicked checkbox at index 5 at (176, 386) on input.form-check-input[type='checkbox'] >> nth=5
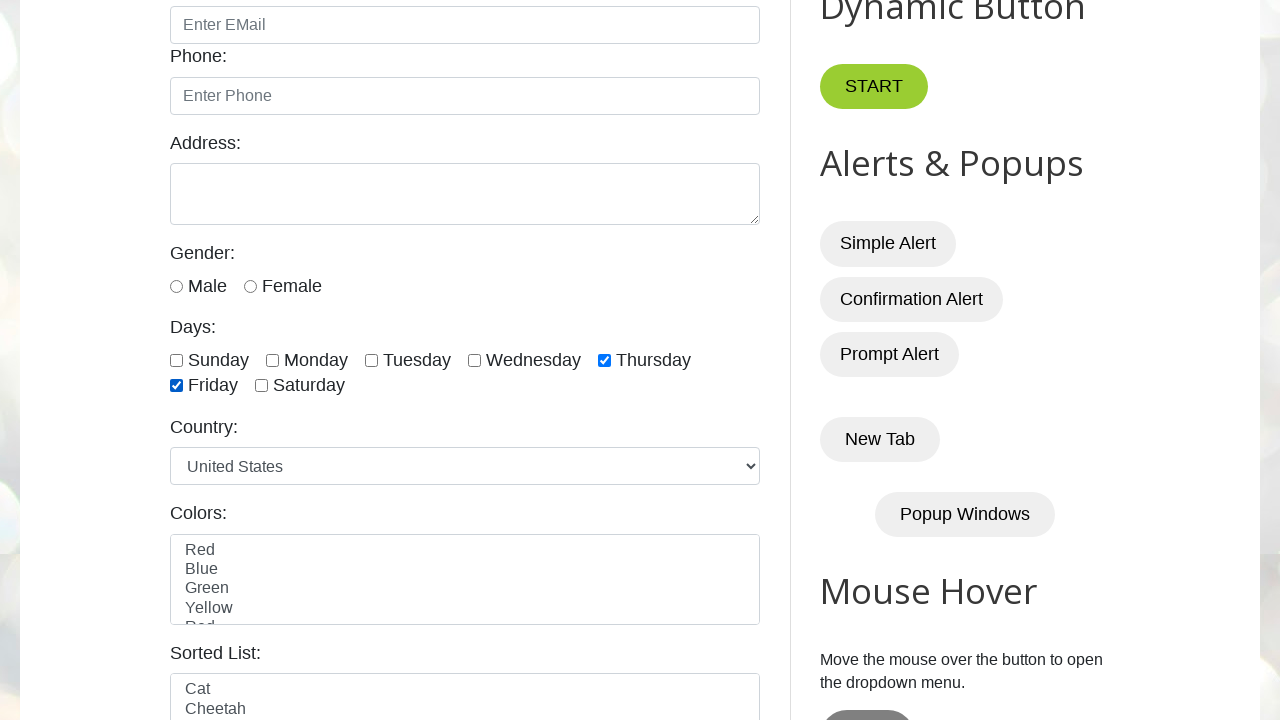

Clicked checkbox at index 6 at (262, 386) on input.form-check-input[type='checkbox'] >> nth=6
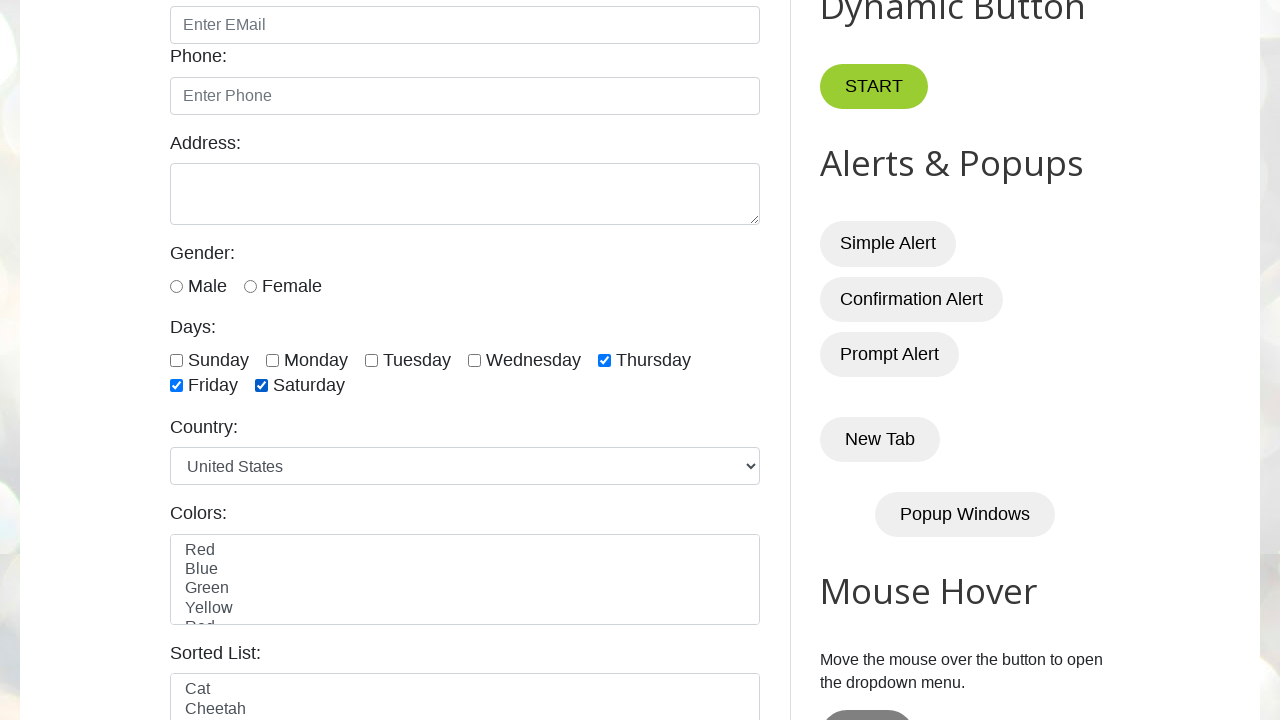

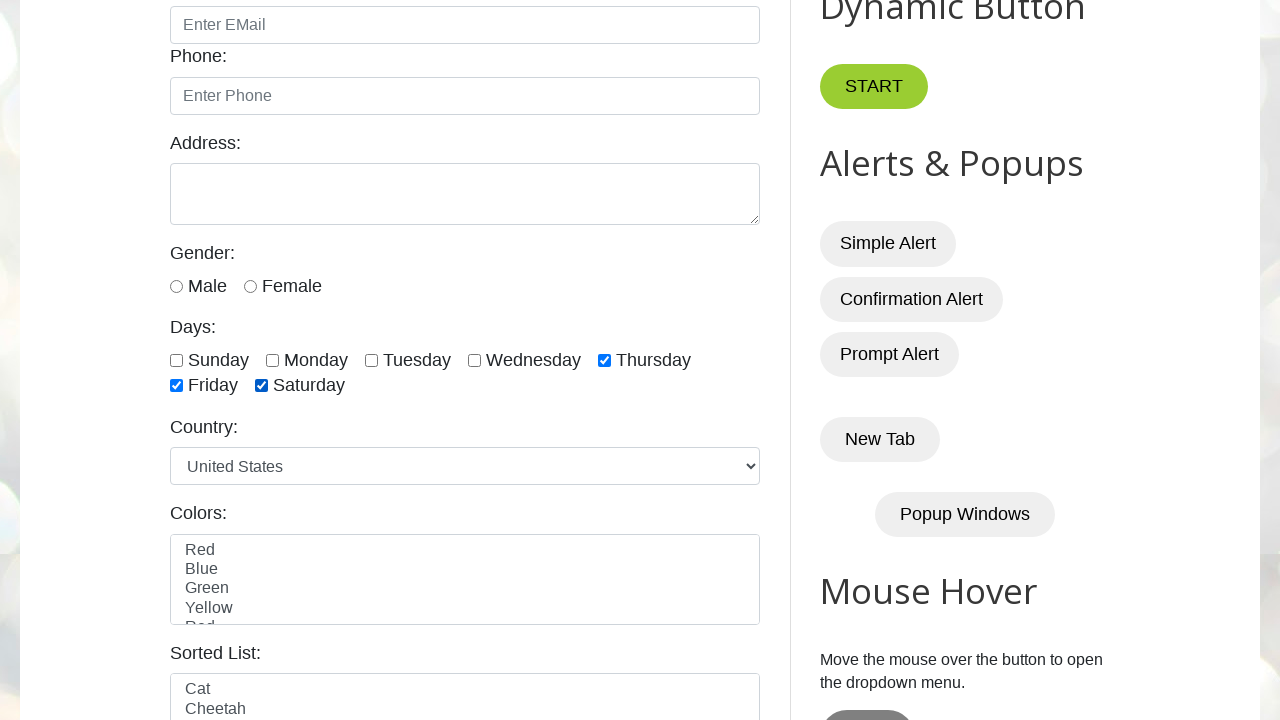